Tests checkbox functionality by clicking a checkbox to select it, verifying its state, then clicking again to deselect it, and counting the total number of checkboxes on the page.

Starting URL: https://rahulshettyacademy.com/AutomationPractice/

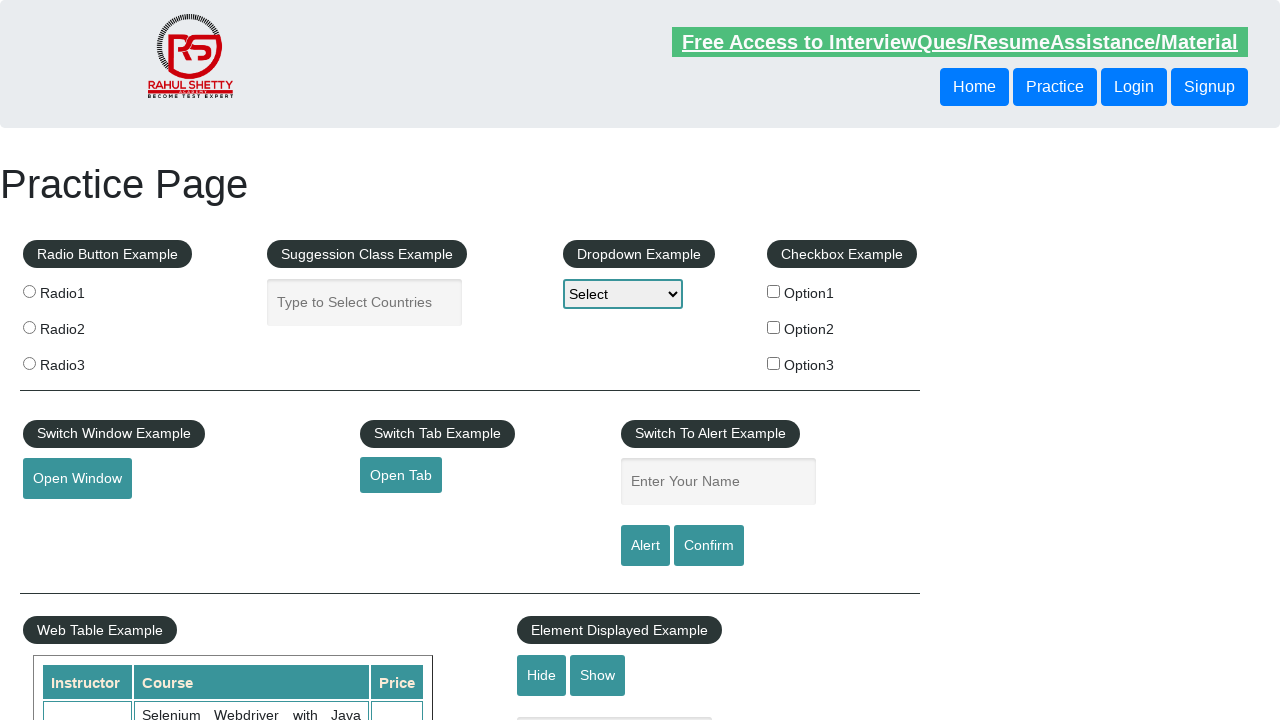

Clicked checkbox option 1 to select it at (774, 291) on #checkBoxOption1
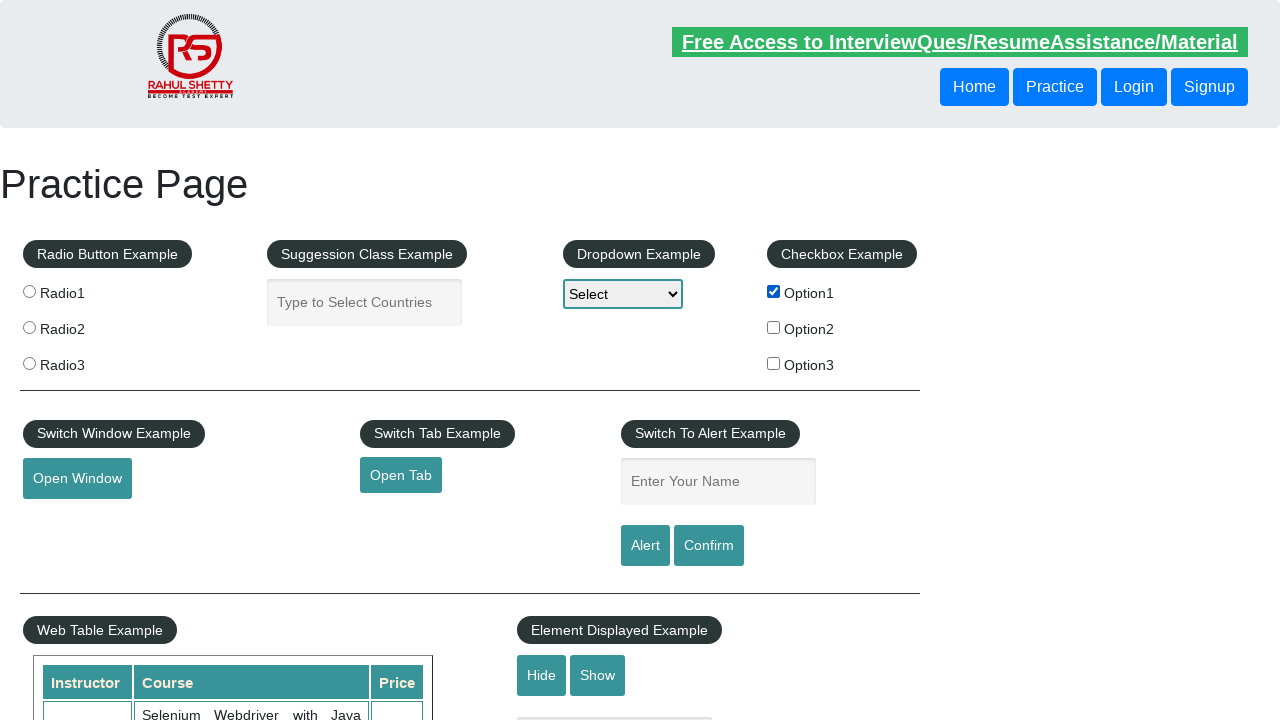

Verified checkbox option 1 is selected
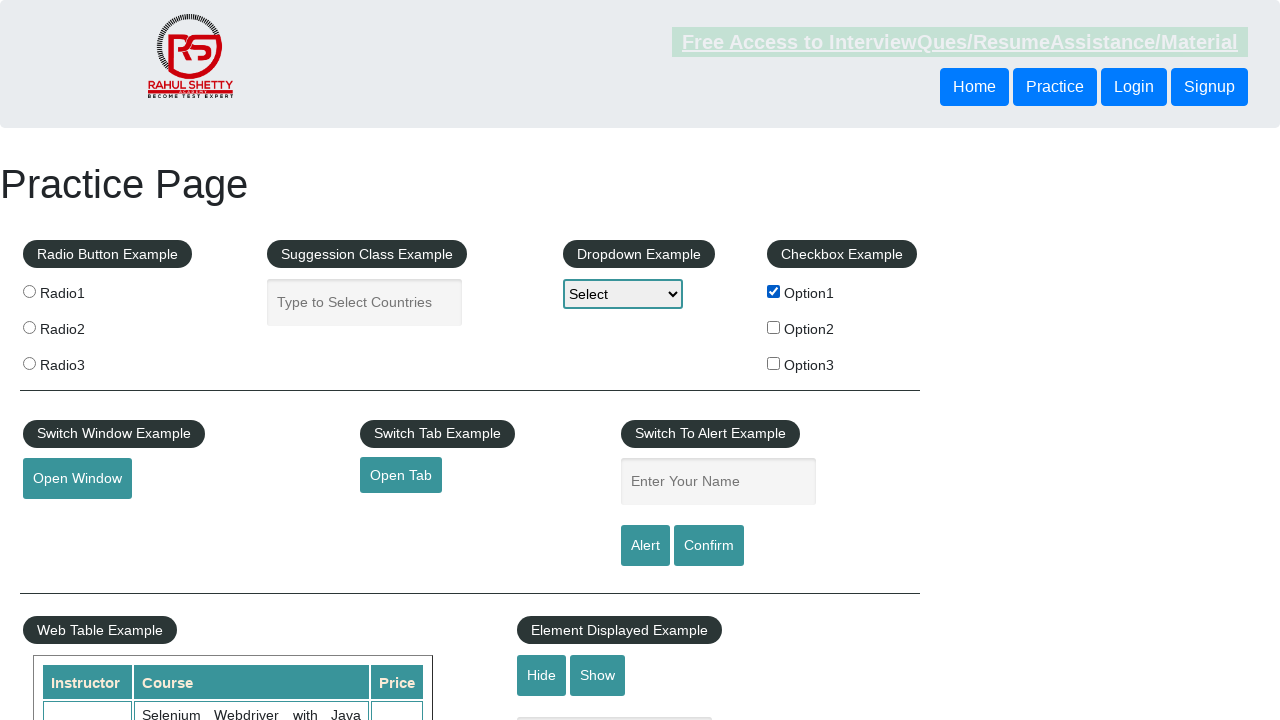

Clicked checkbox option 1 again to deselect it at (774, 291) on #checkBoxOption1
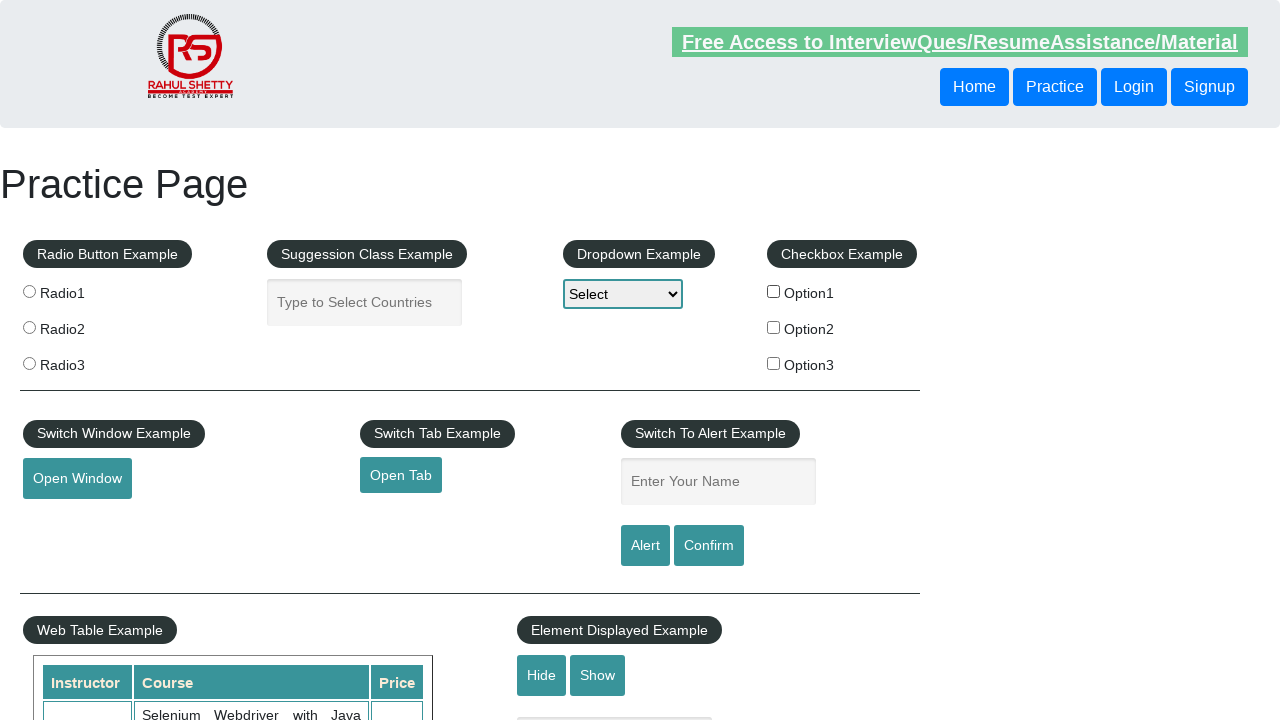

Verified checkbox option 1 is now deselected
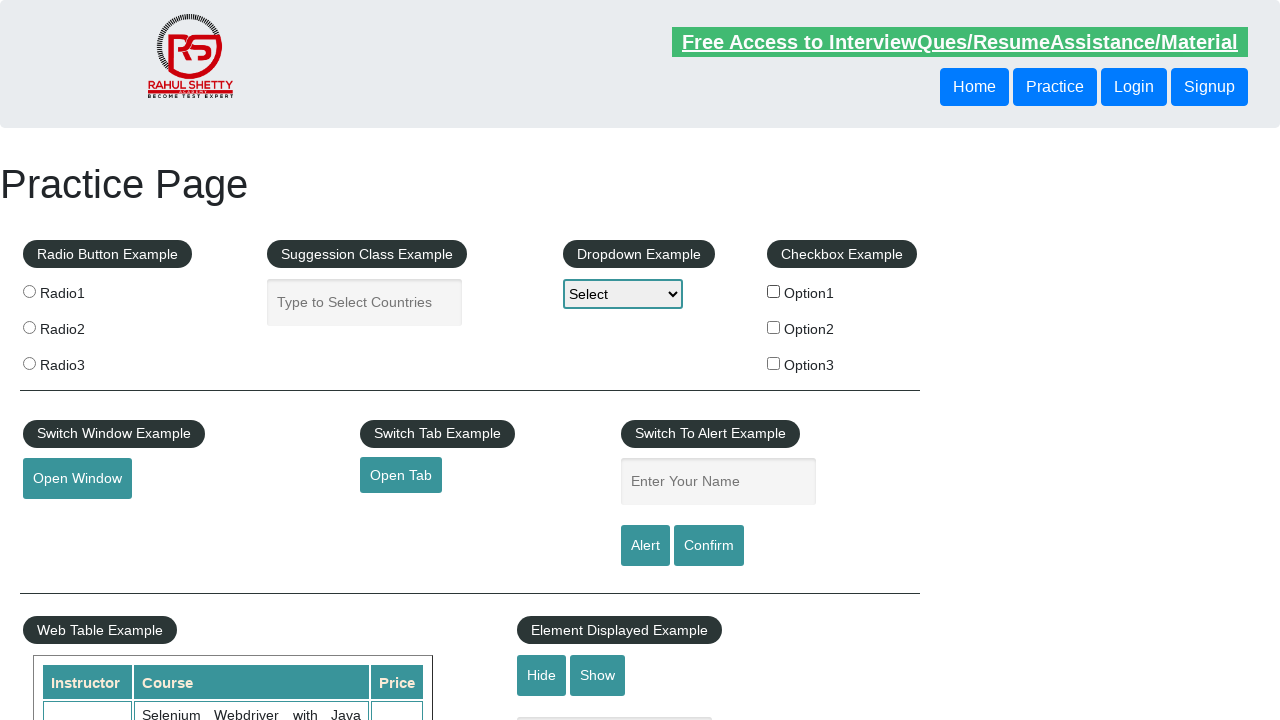

Located all checkboxes on the page
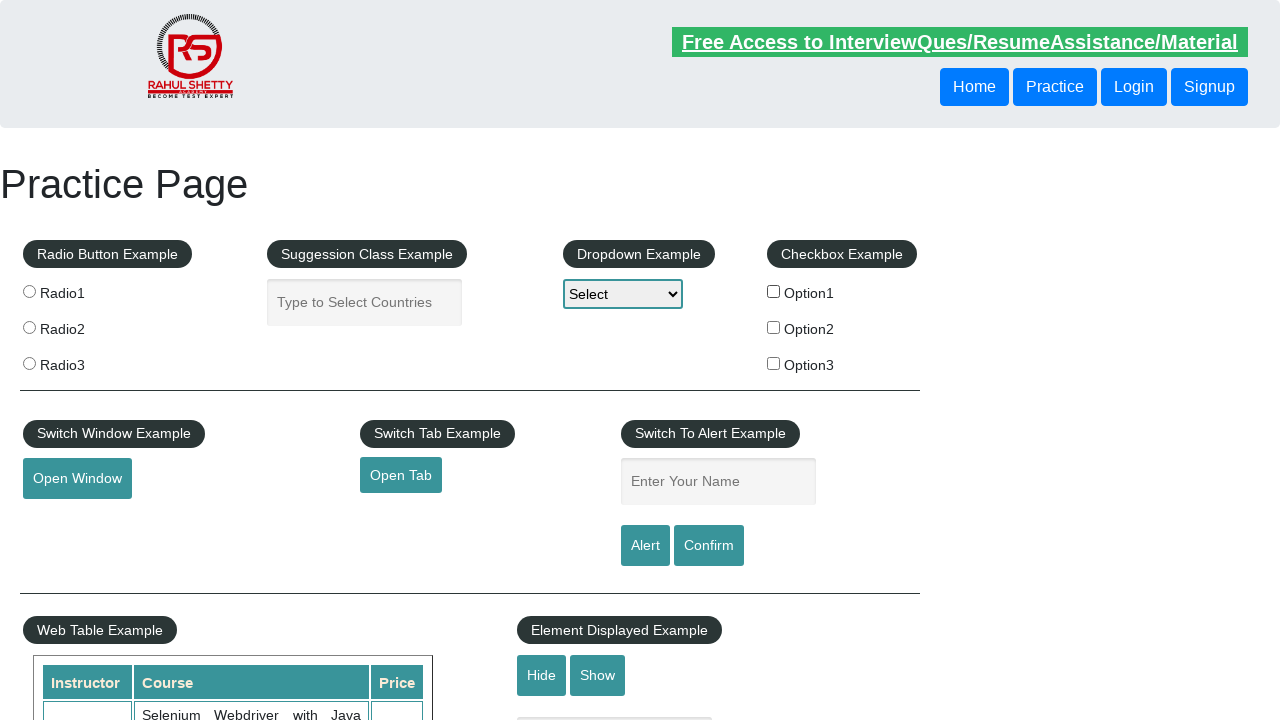

Counted total checkboxes: 3
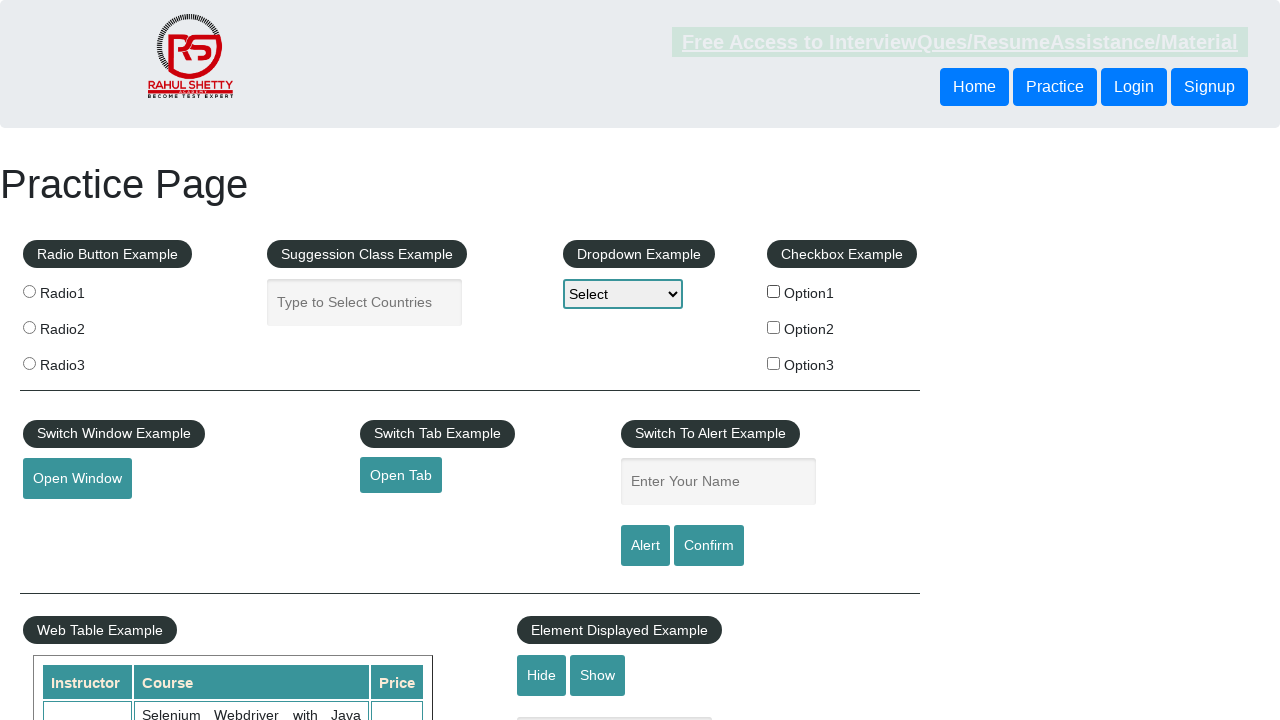

Printed total checkbox count: 3
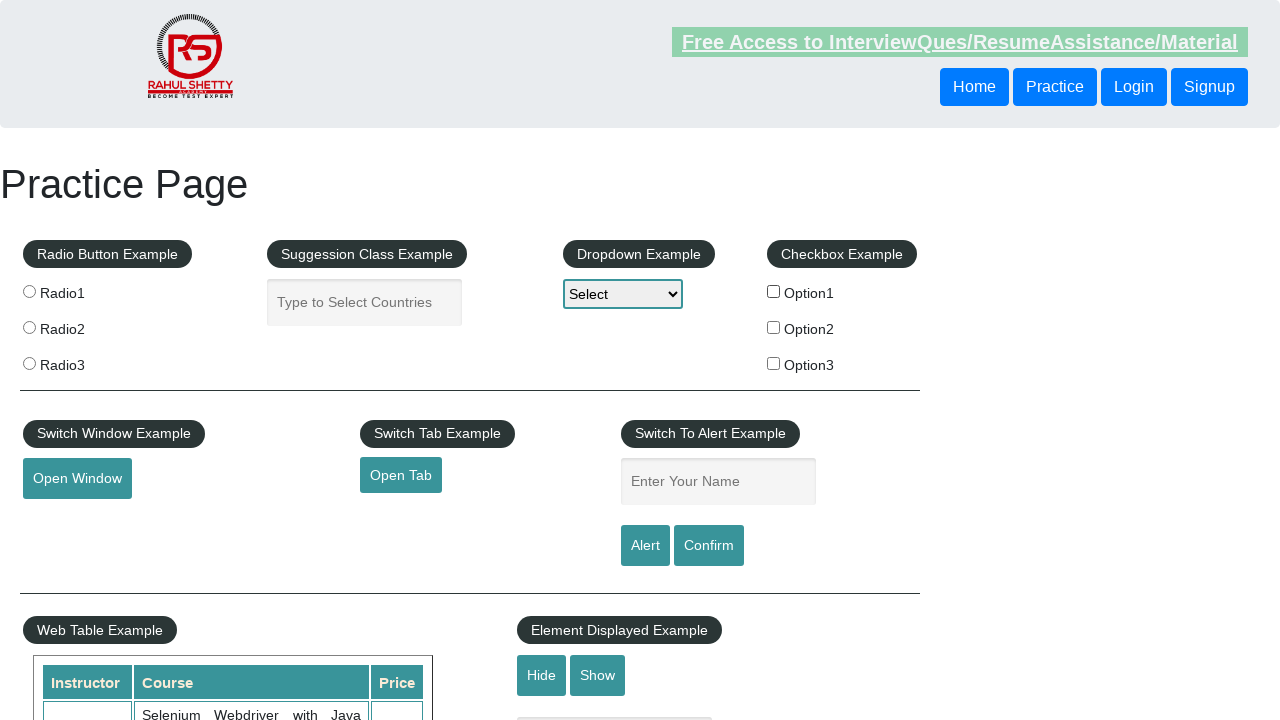

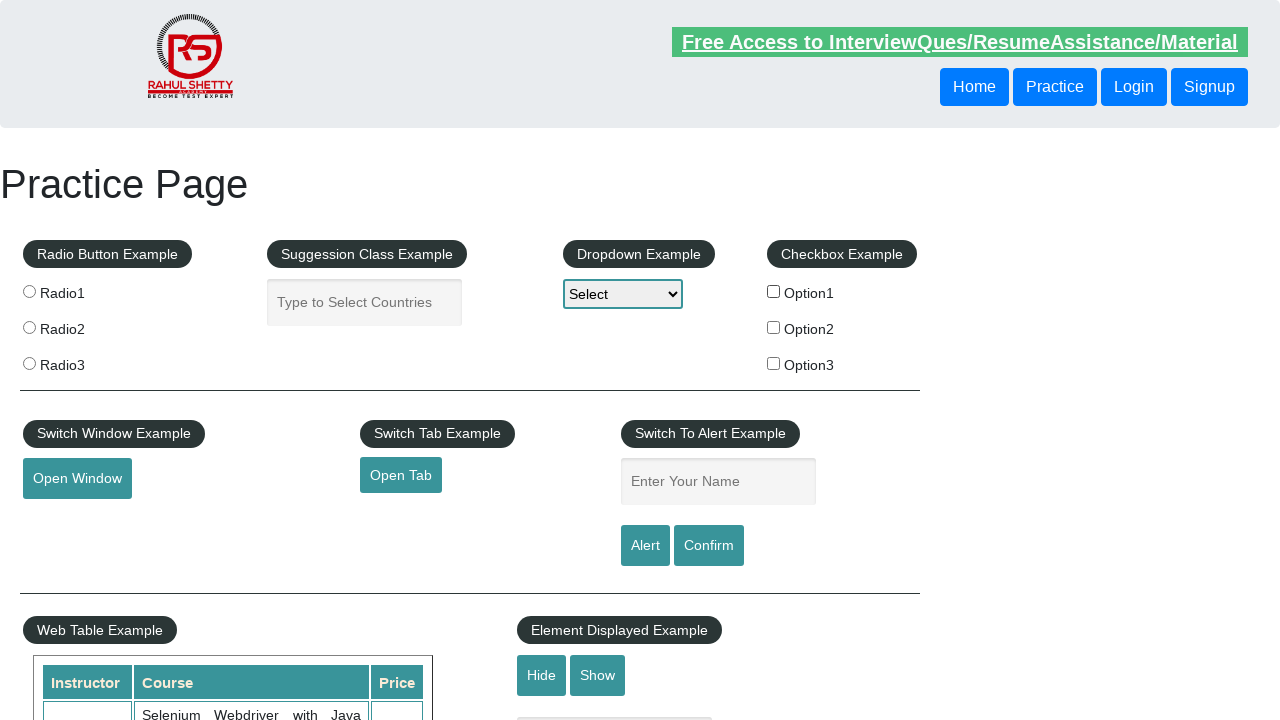